Tests the flight purchase form by filling in passenger details, payment information, and submitting the purchase

Starting URL: https://blazedemo.com/purchase.php

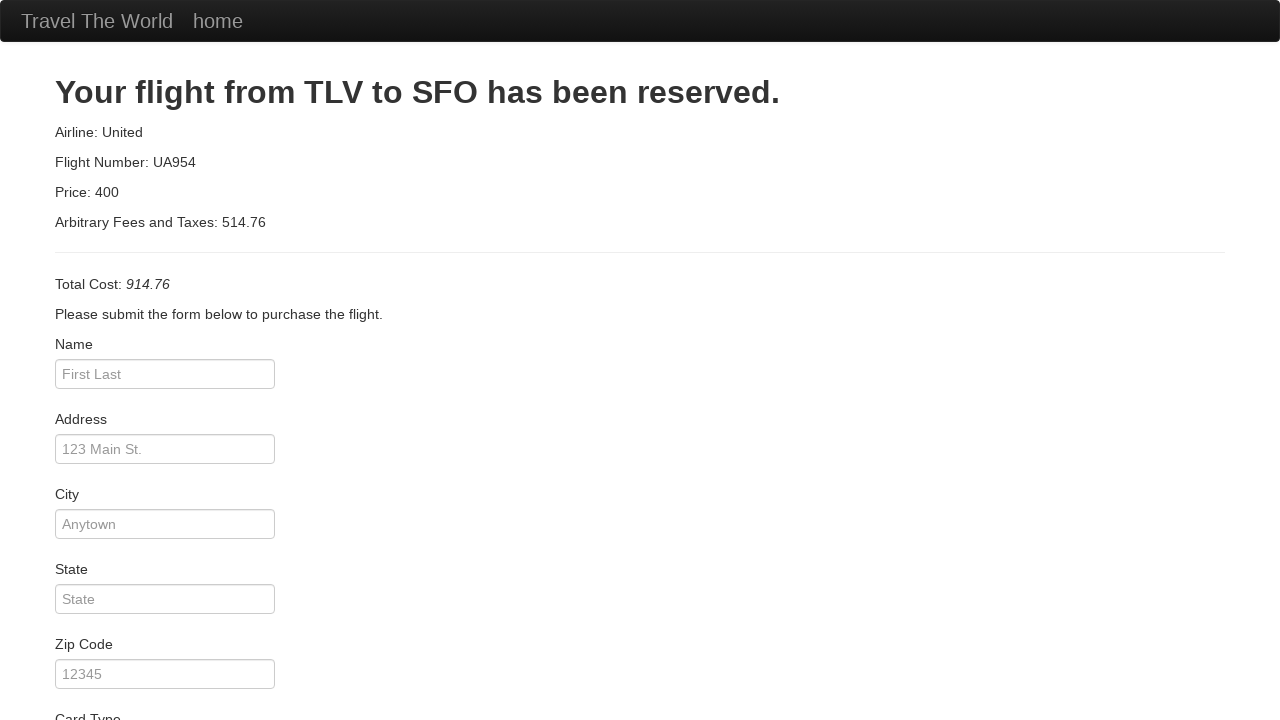

Filled passenger name field with 'John Smith' on input[name='inputName']
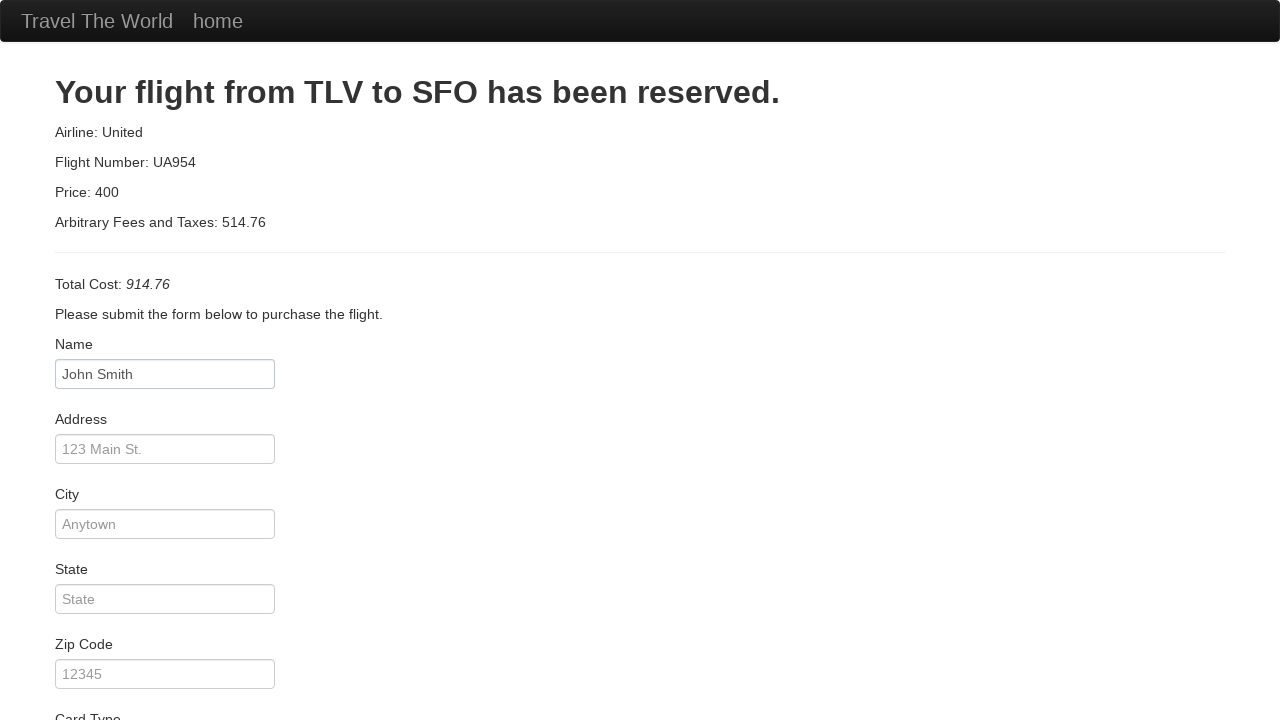

Filled address field with '456 Oak Street' on input[name='address']
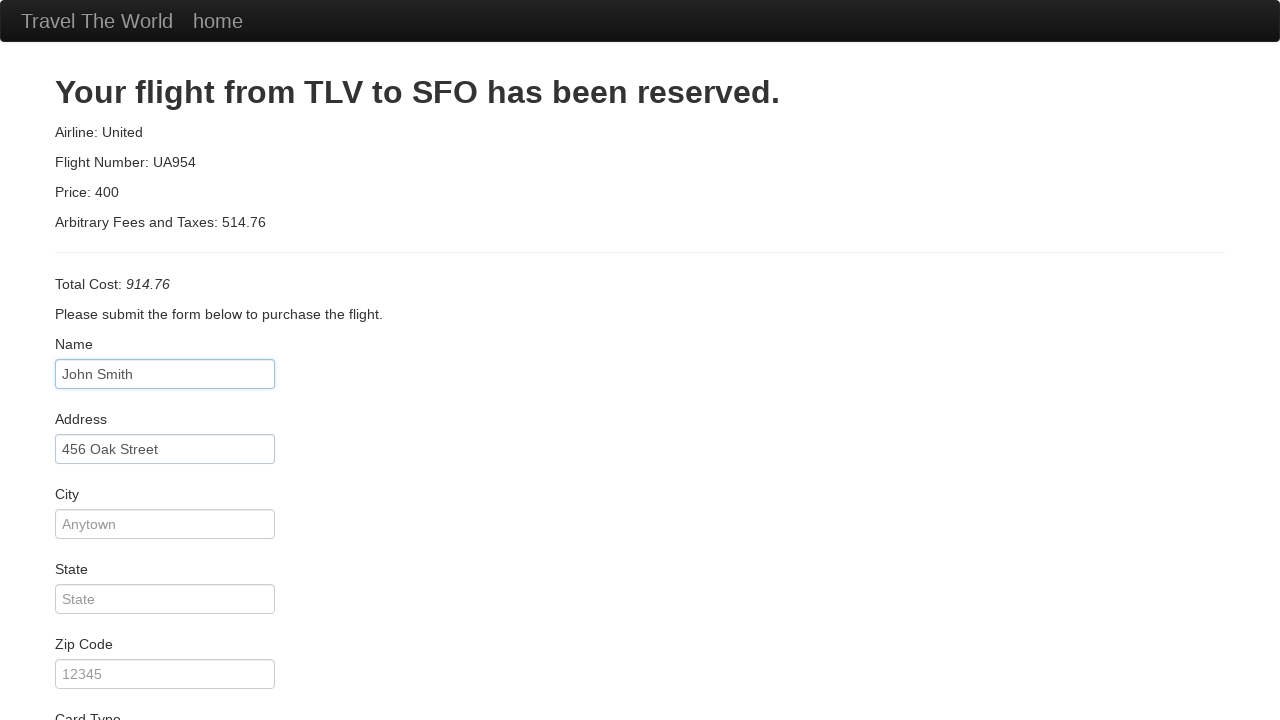

Filled city field with 'San Francisco' on input[name='city']
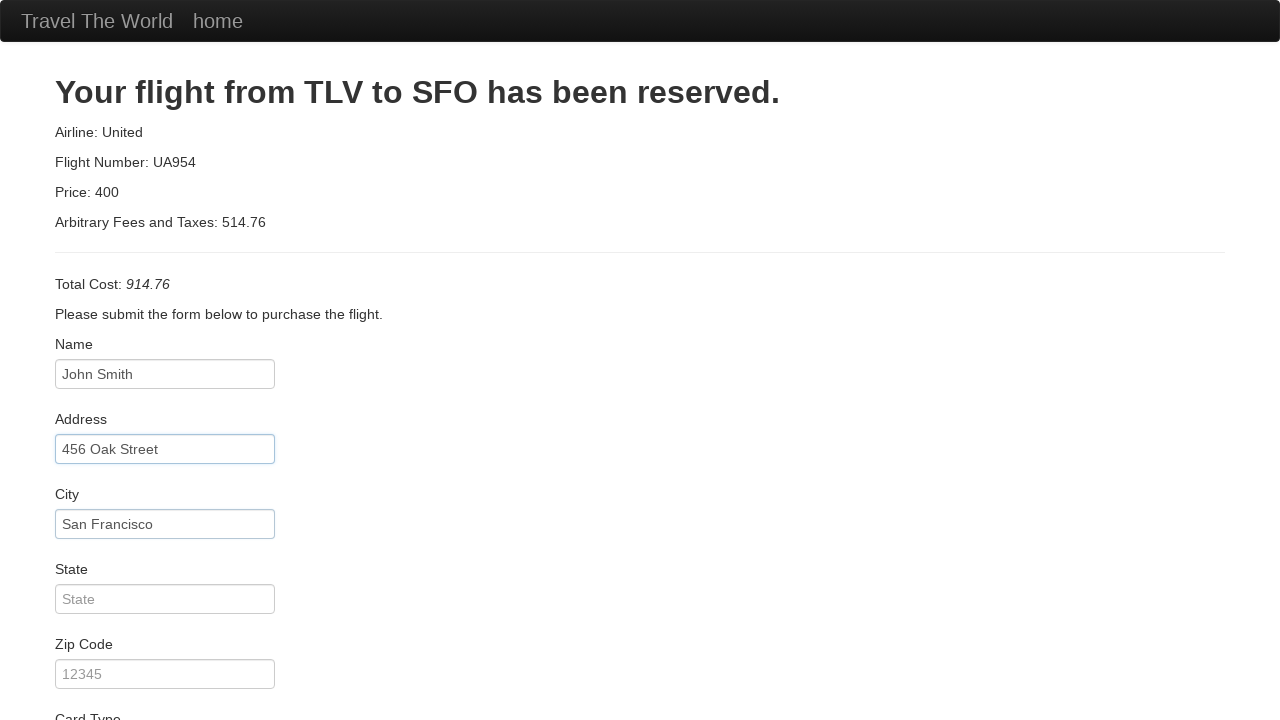

Filled state field with 'California' on input[name='state']
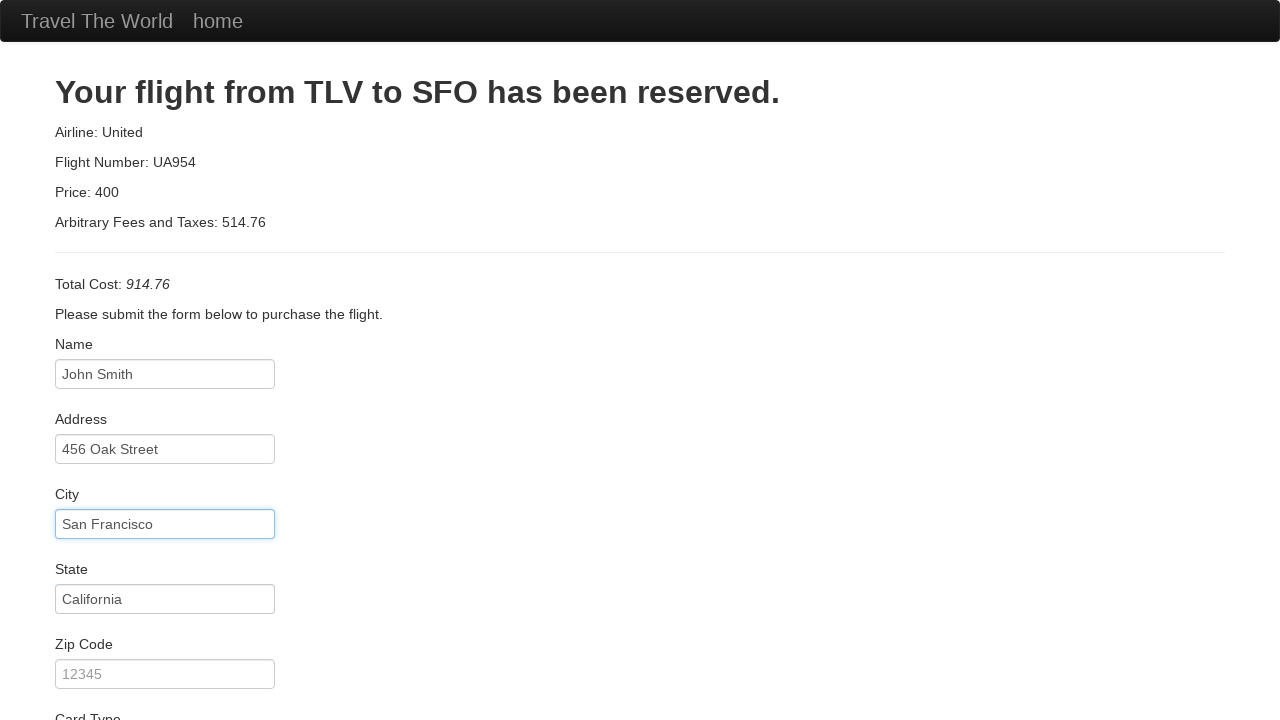

Filled zip code field with '94102' on input[name='zipCode']
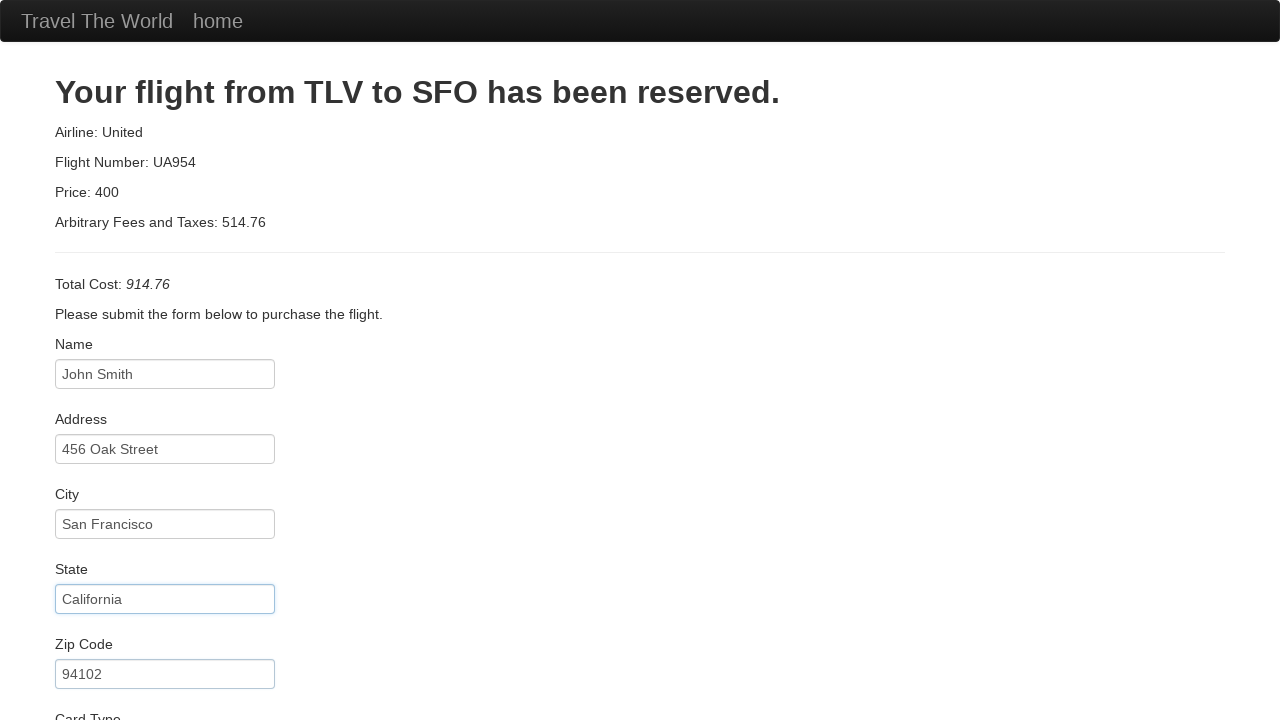

Selected 'visa' as card type on select[name='cardType']
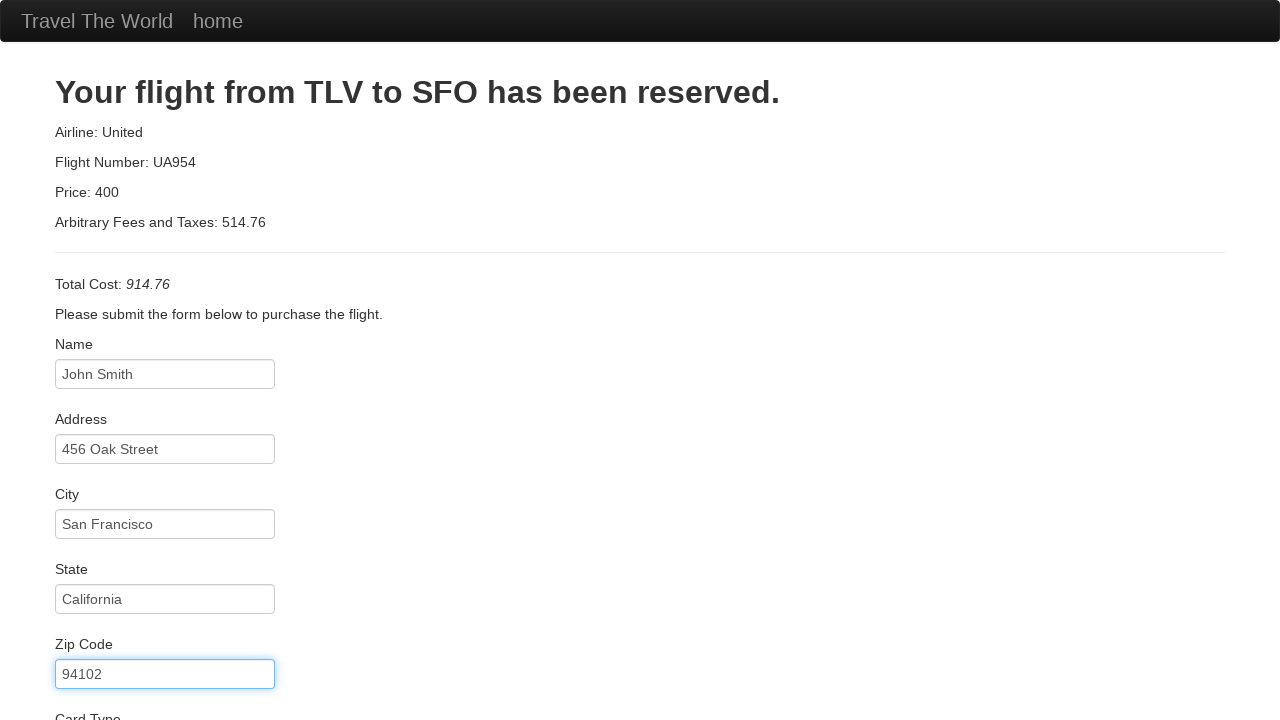

Filled credit card number field on input[name='creditCardNumber']
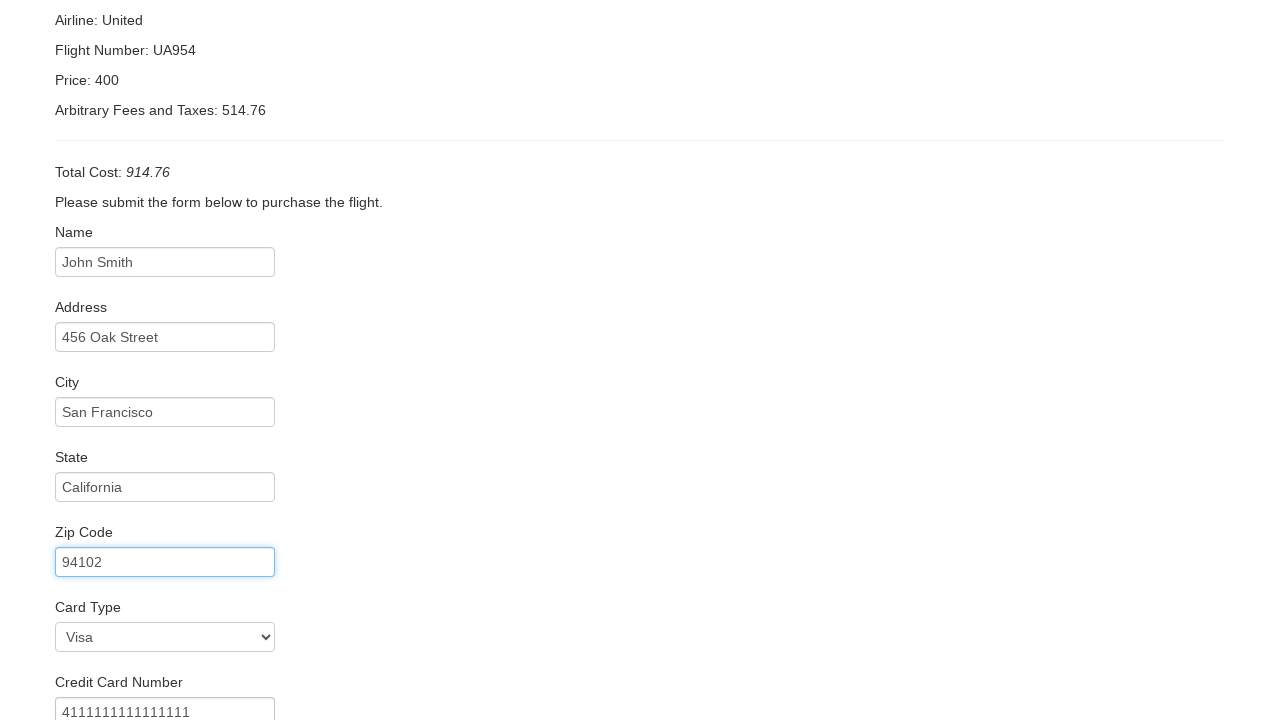

Filled credit card expiration month with '12' on input[name='creditCardMonth']
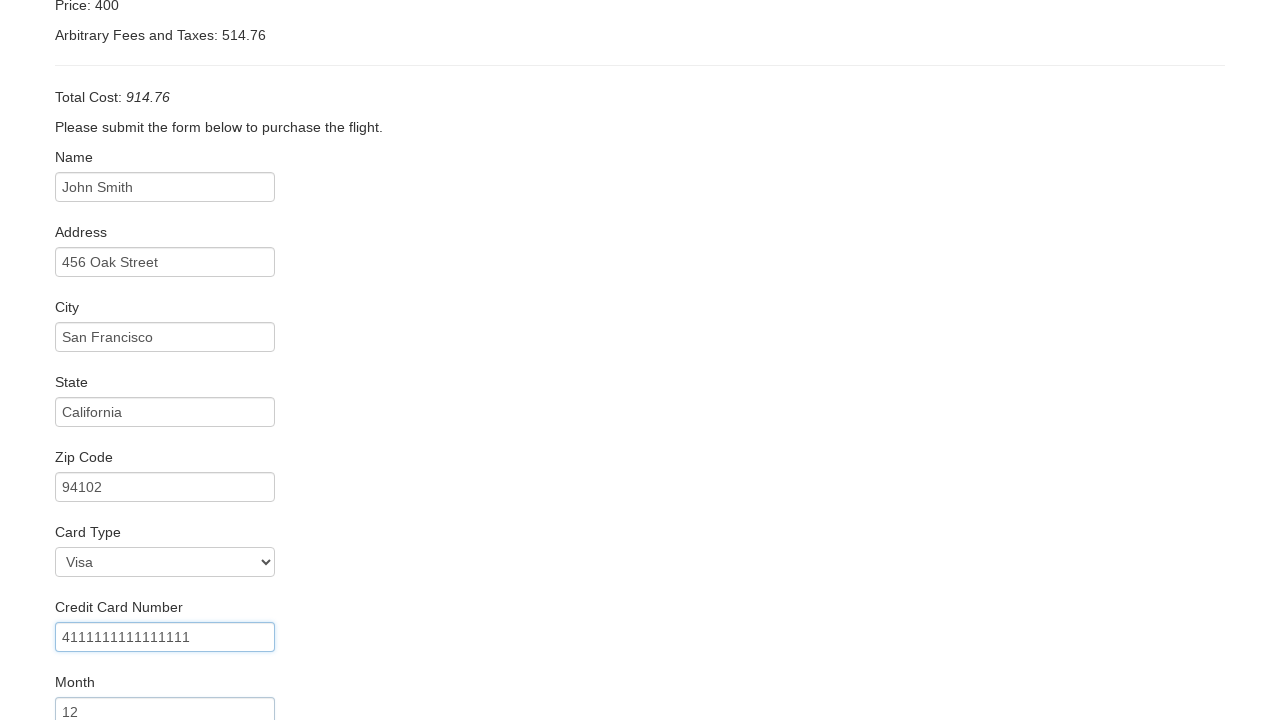

Filled credit card expiration year with '2025' on input[name='creditCardYear']
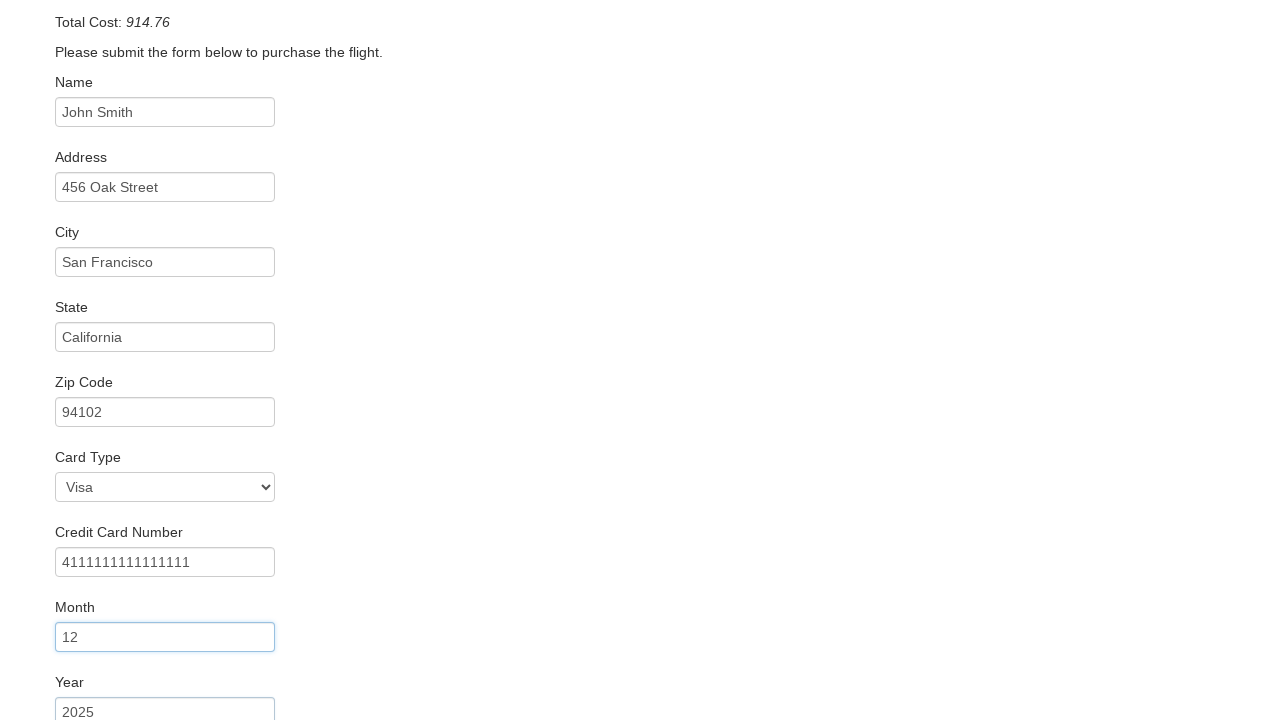

Filled name on card field with 'John Smith' on input[name='nameOnCard']
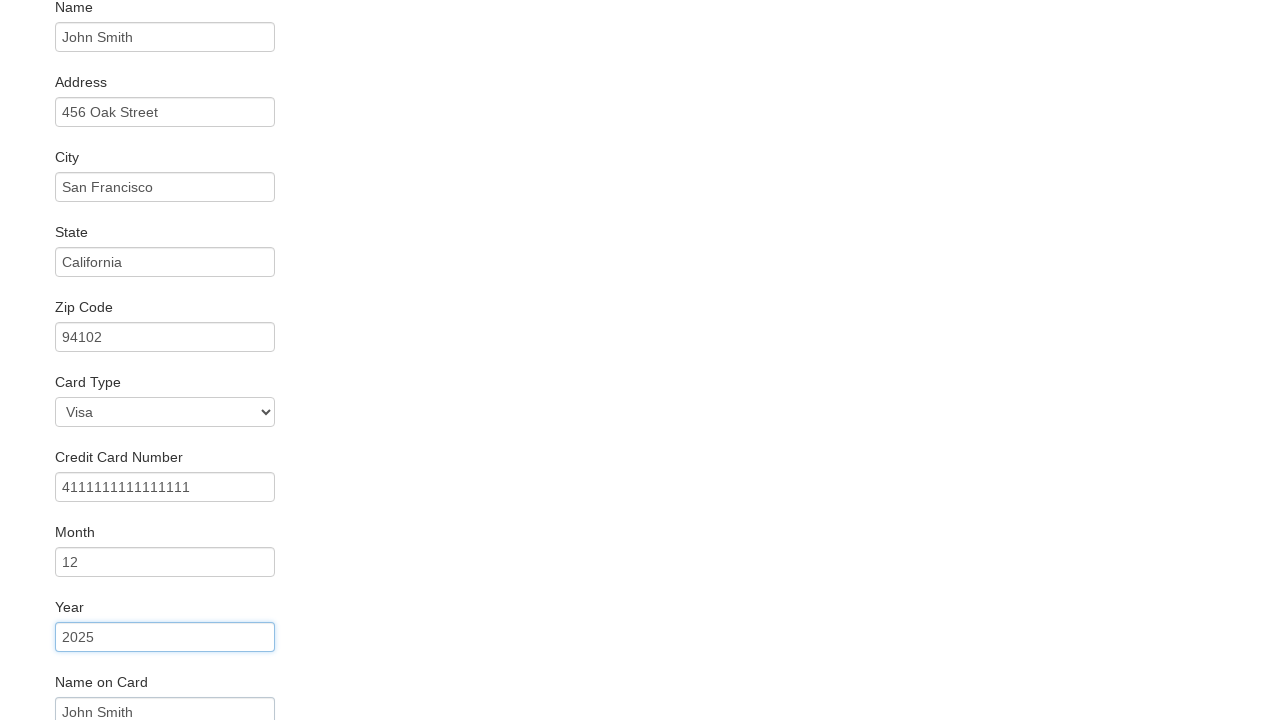

Clicked 'Purchase Flight' button to submit flight purchase at (118, 685) on input[type='submit'][value='Purchase Flight']
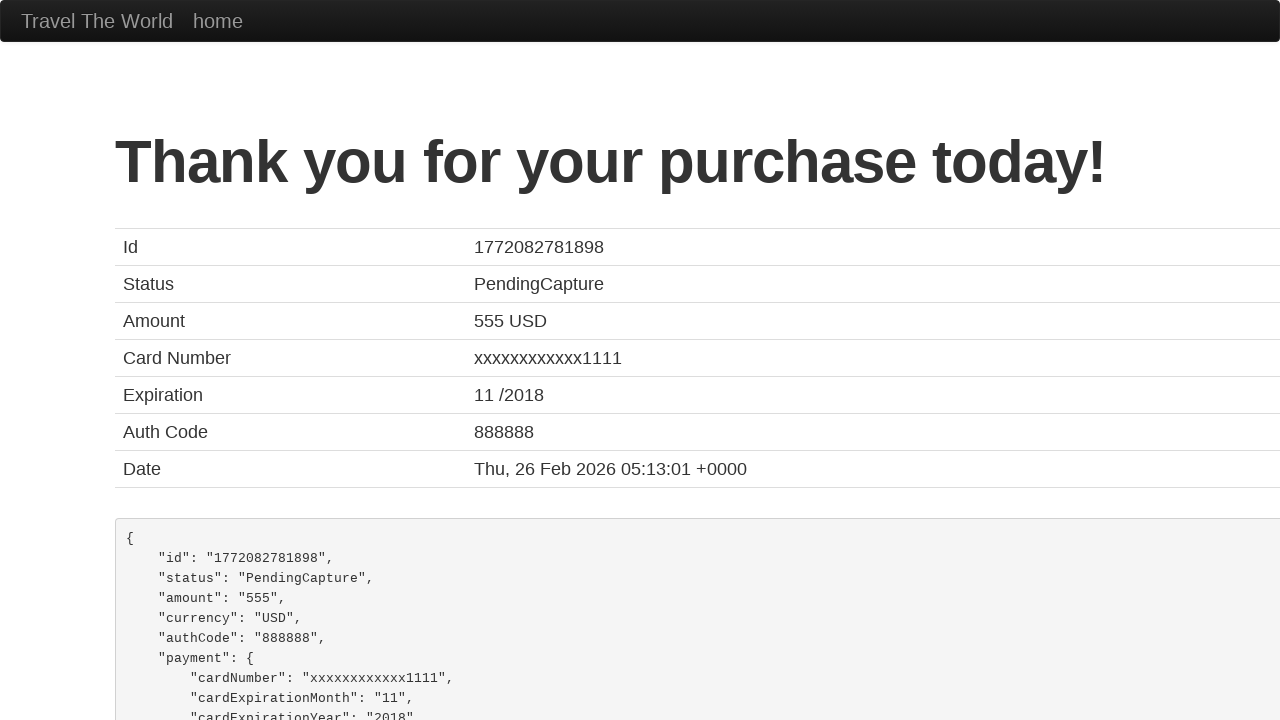

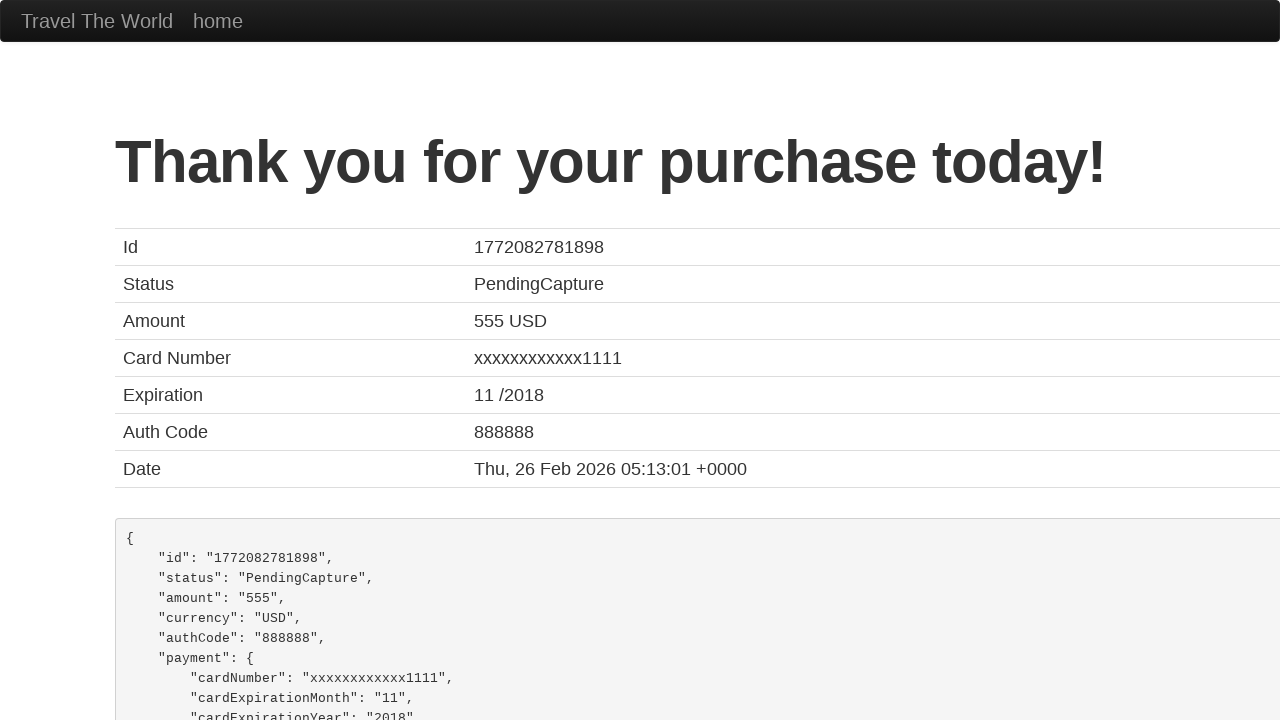